Tests dropdown/select element handling by navigating to an HTML forms demo page, scrolling down, and selecting an option from a dropdown menu by index.

Starting URL: https://echoecho.com/htmlforms11.htm

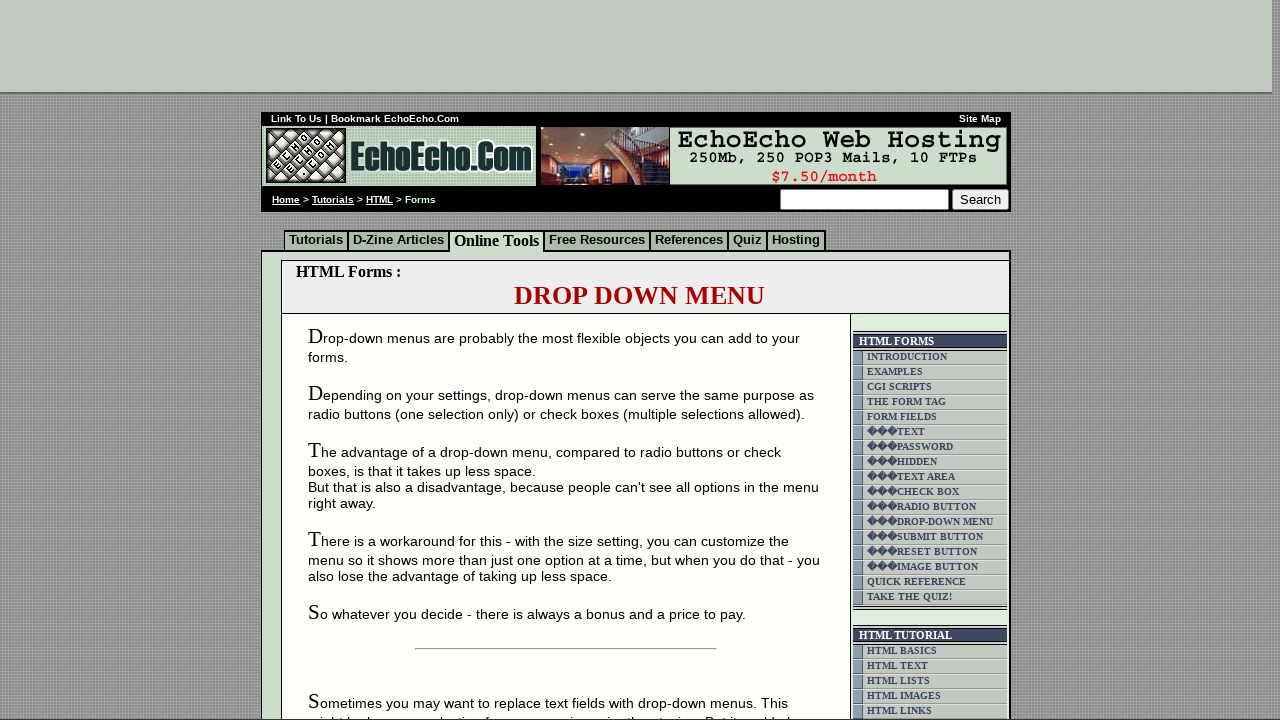

Pressed PageDown to scroll down the page
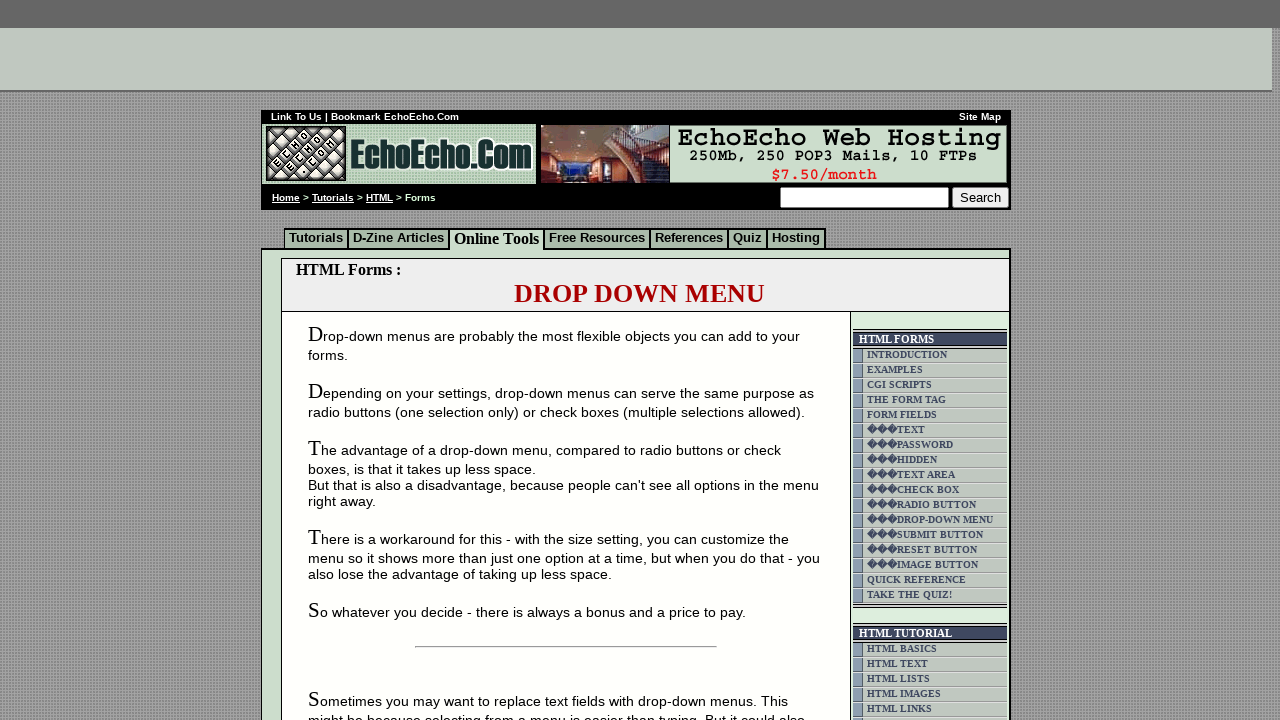

Pressed PageDown again to continue scrolling
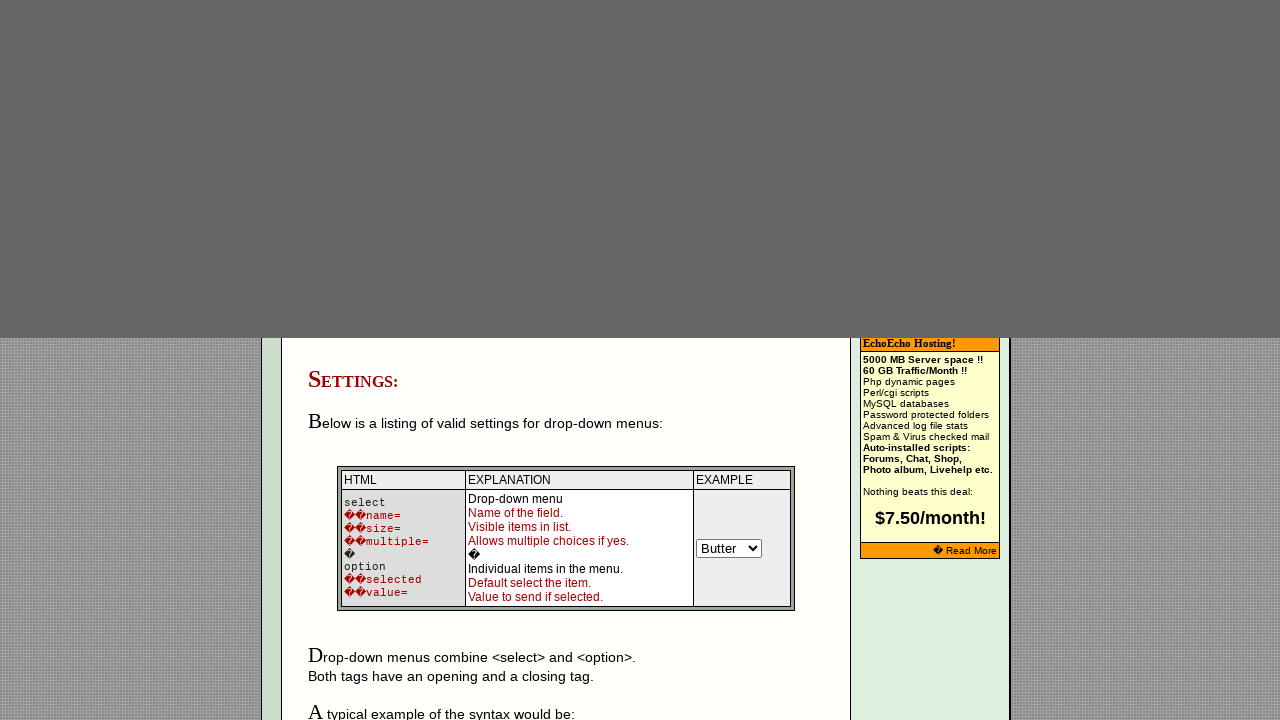

Pressed PageDown a third time to bring dropdown into view
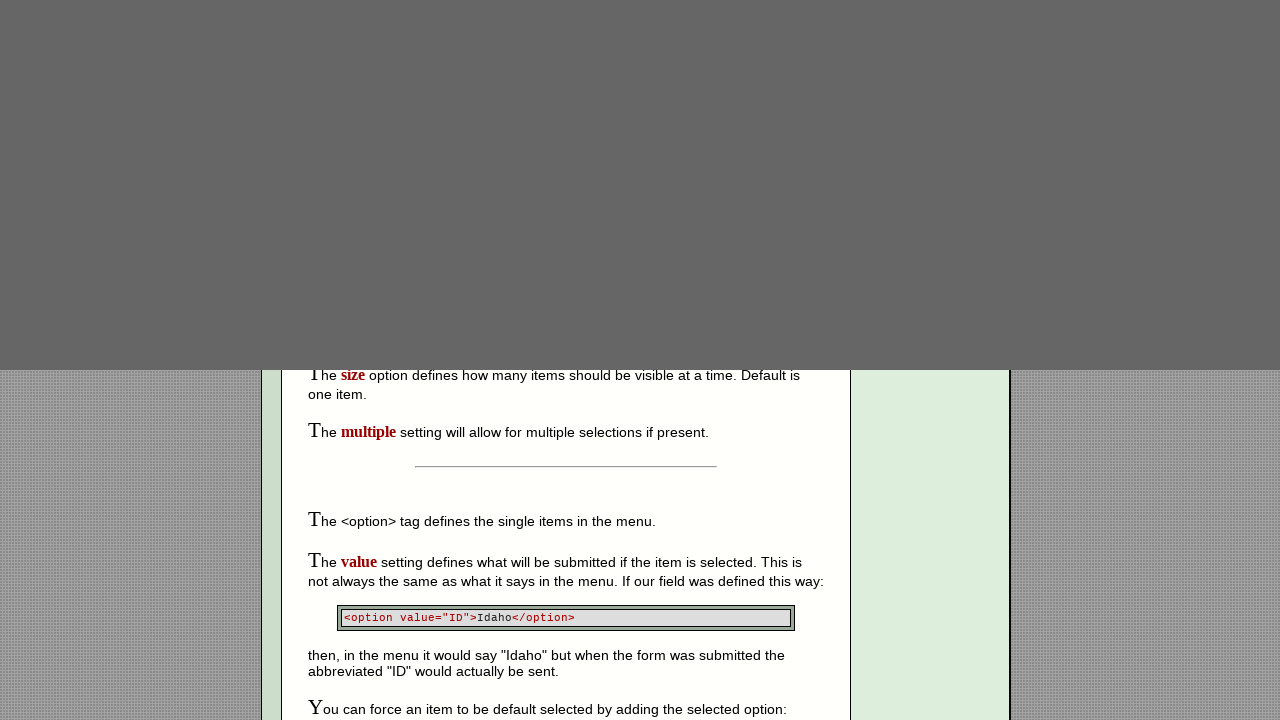

Set viewport size to 1920x1080
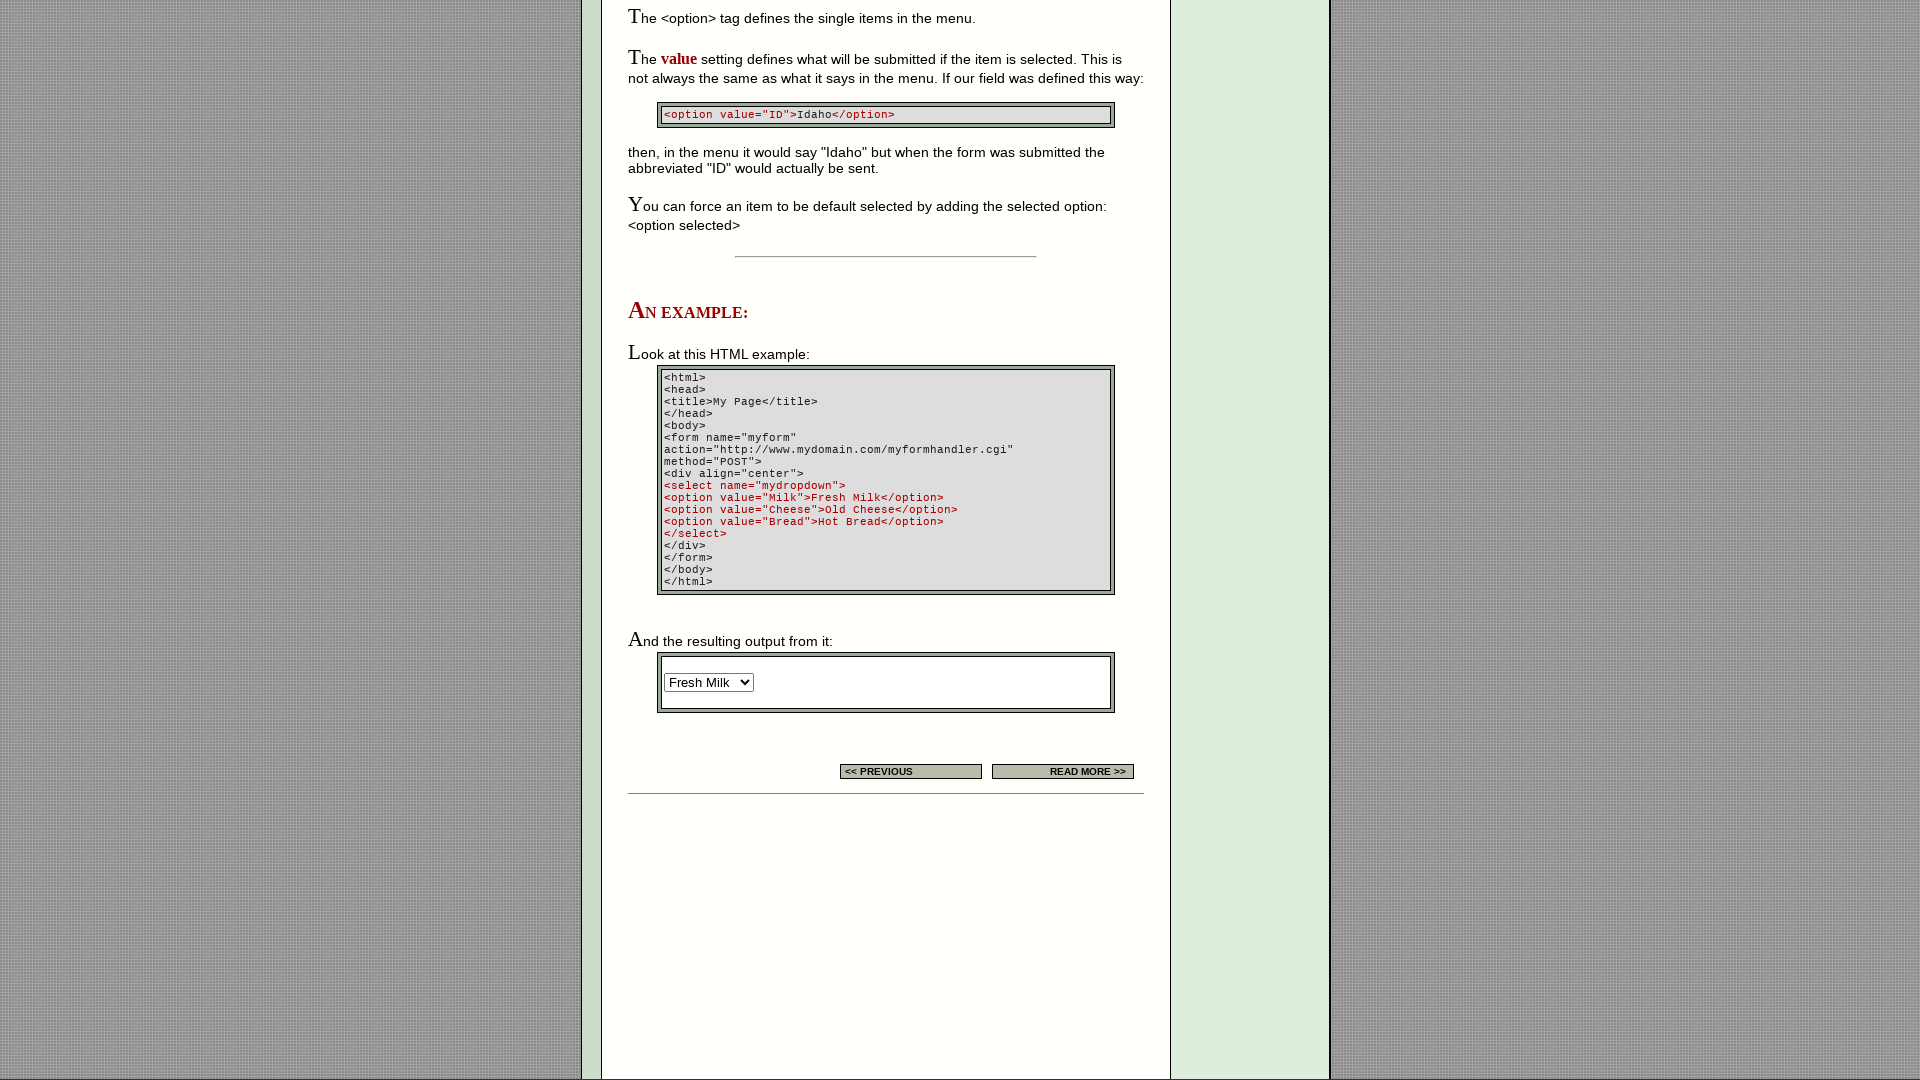

Selected the third option (index 2) from the dropdown menu on select[name='mydropdown']
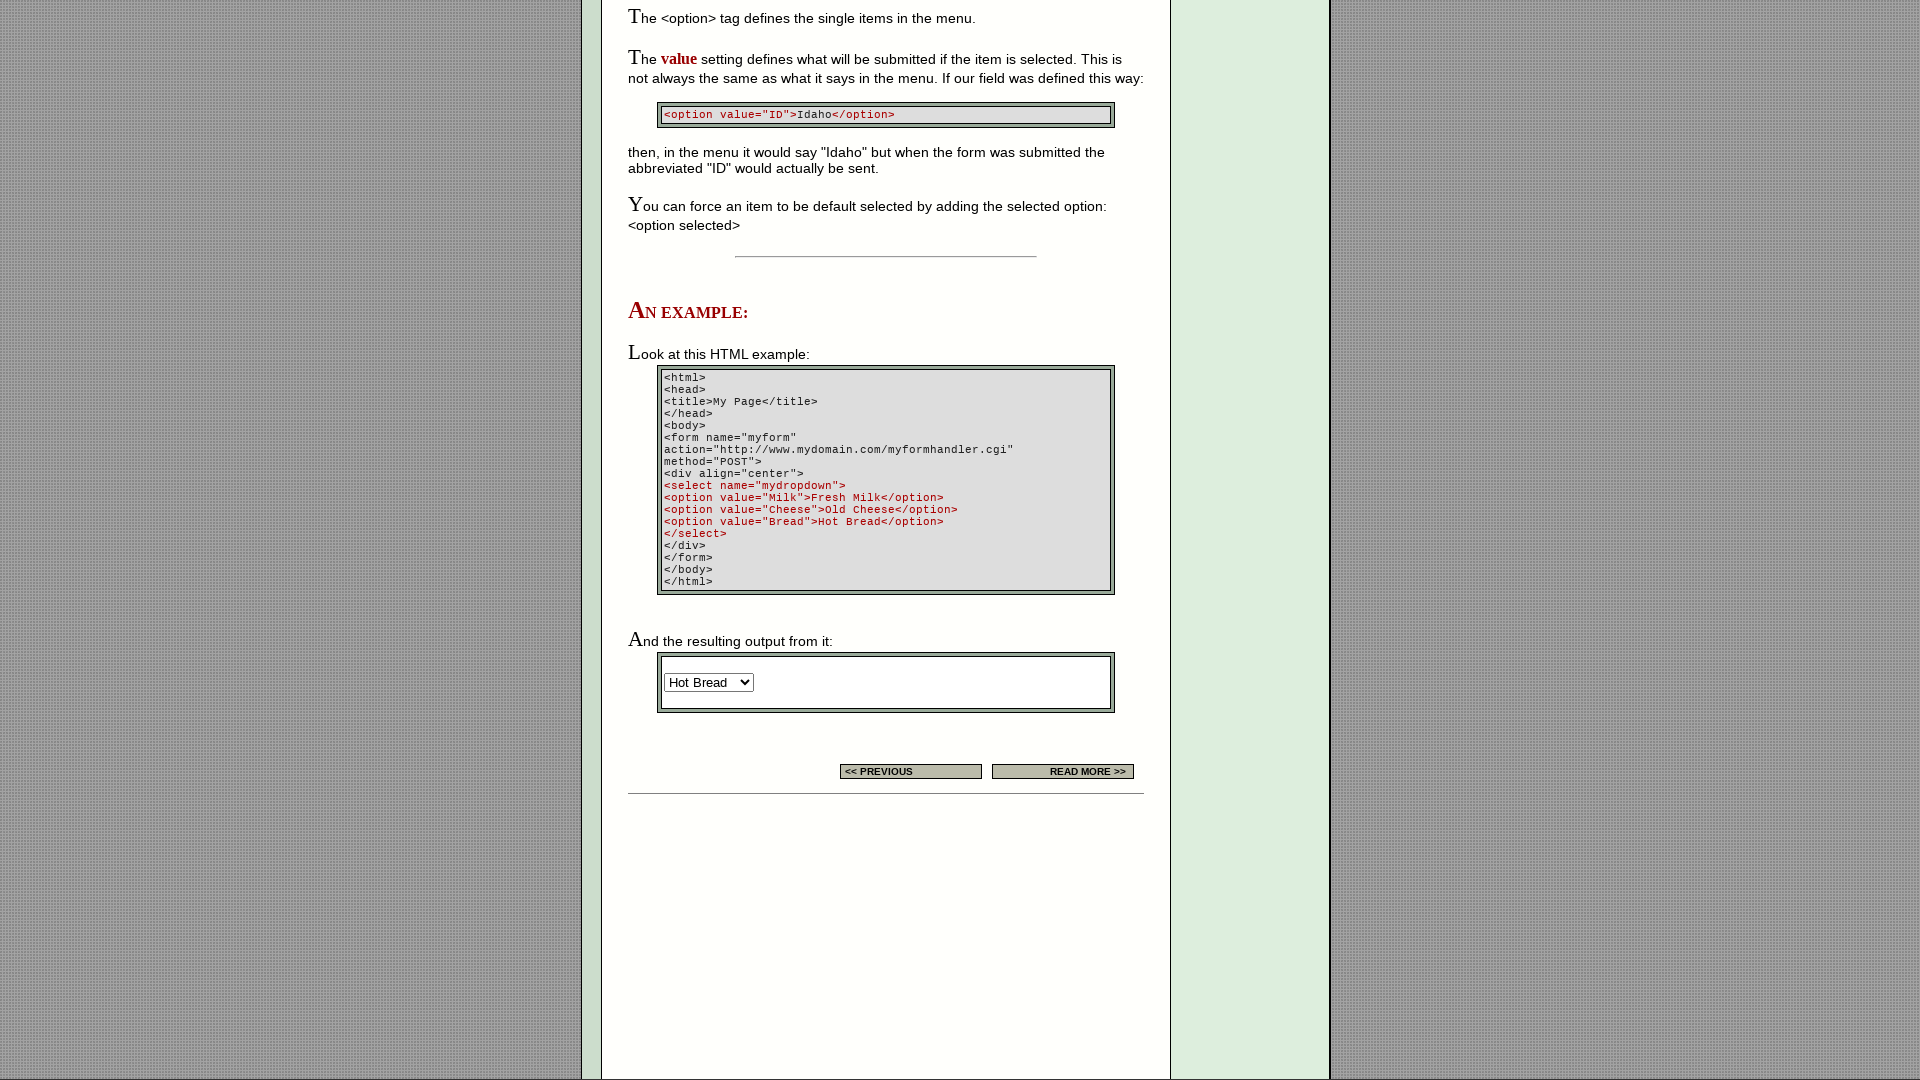

Waited 500ms to verify dropdown selection was made
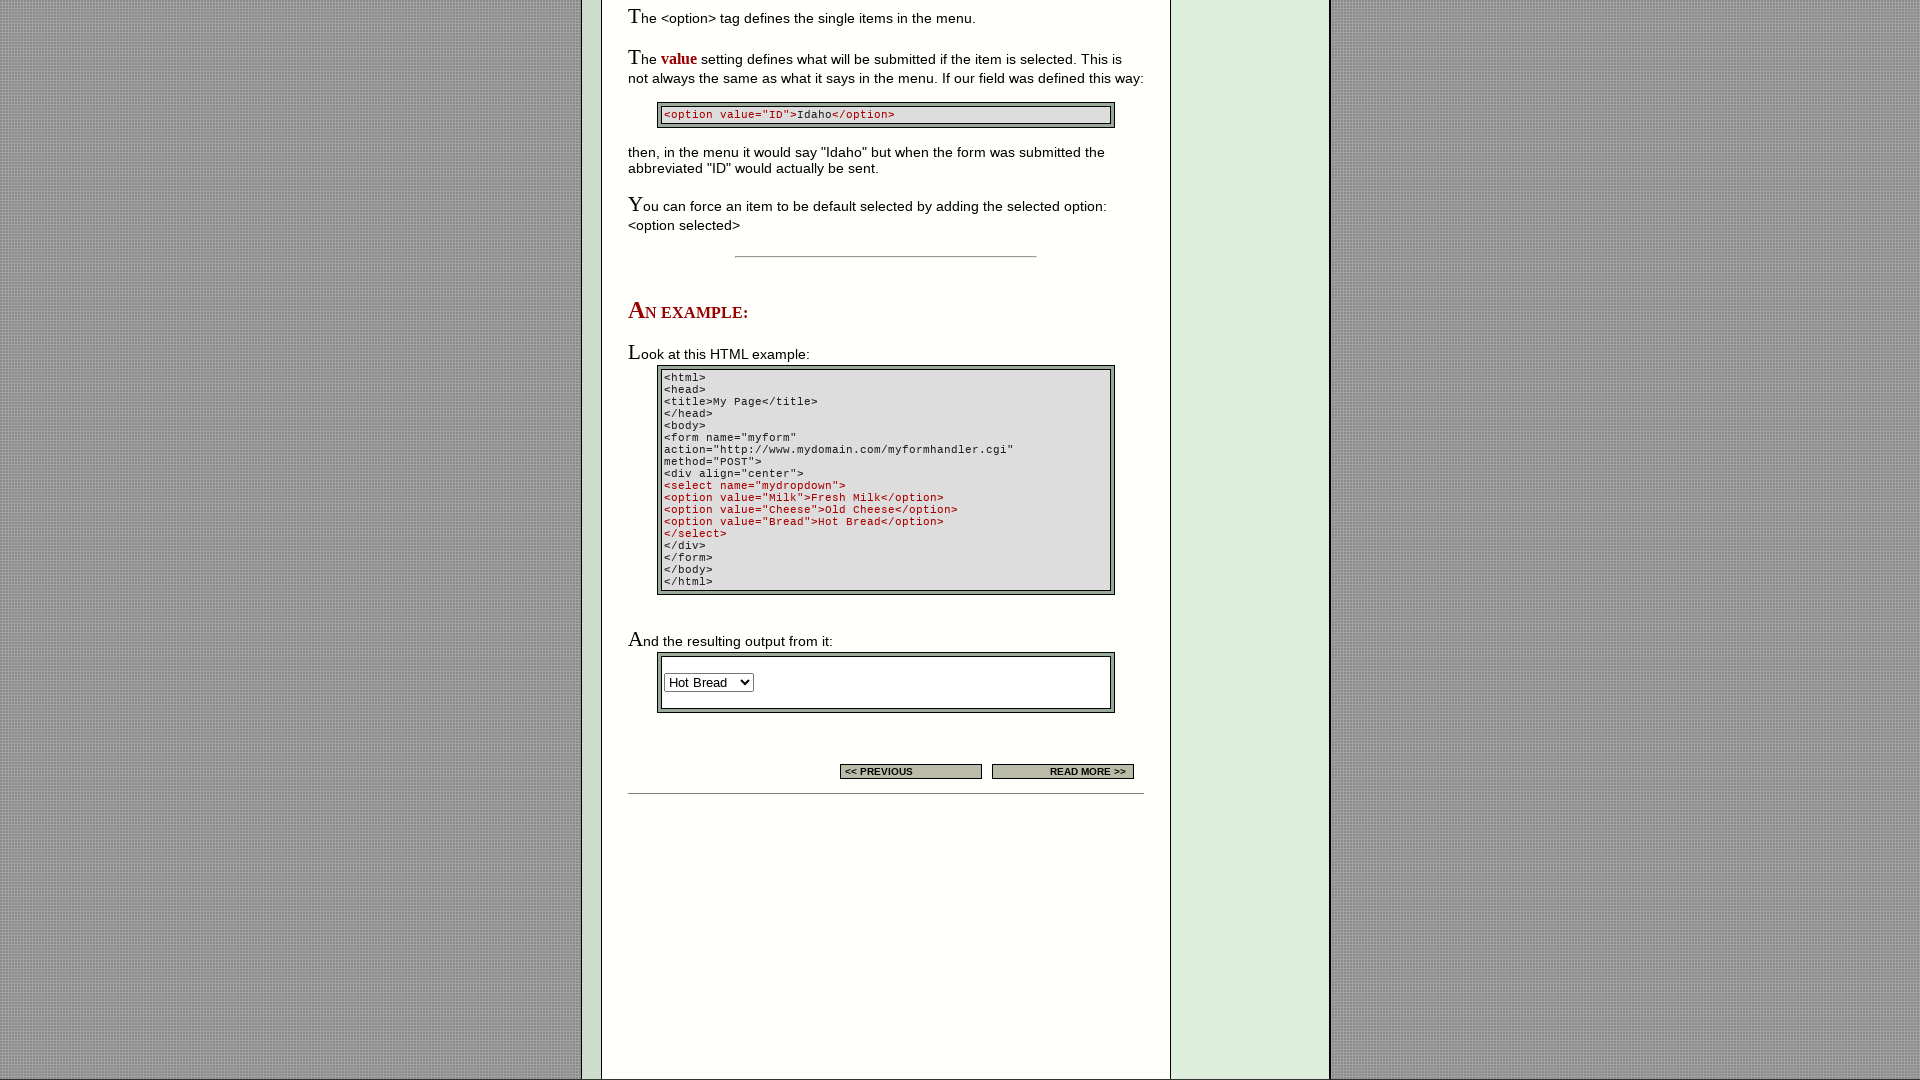

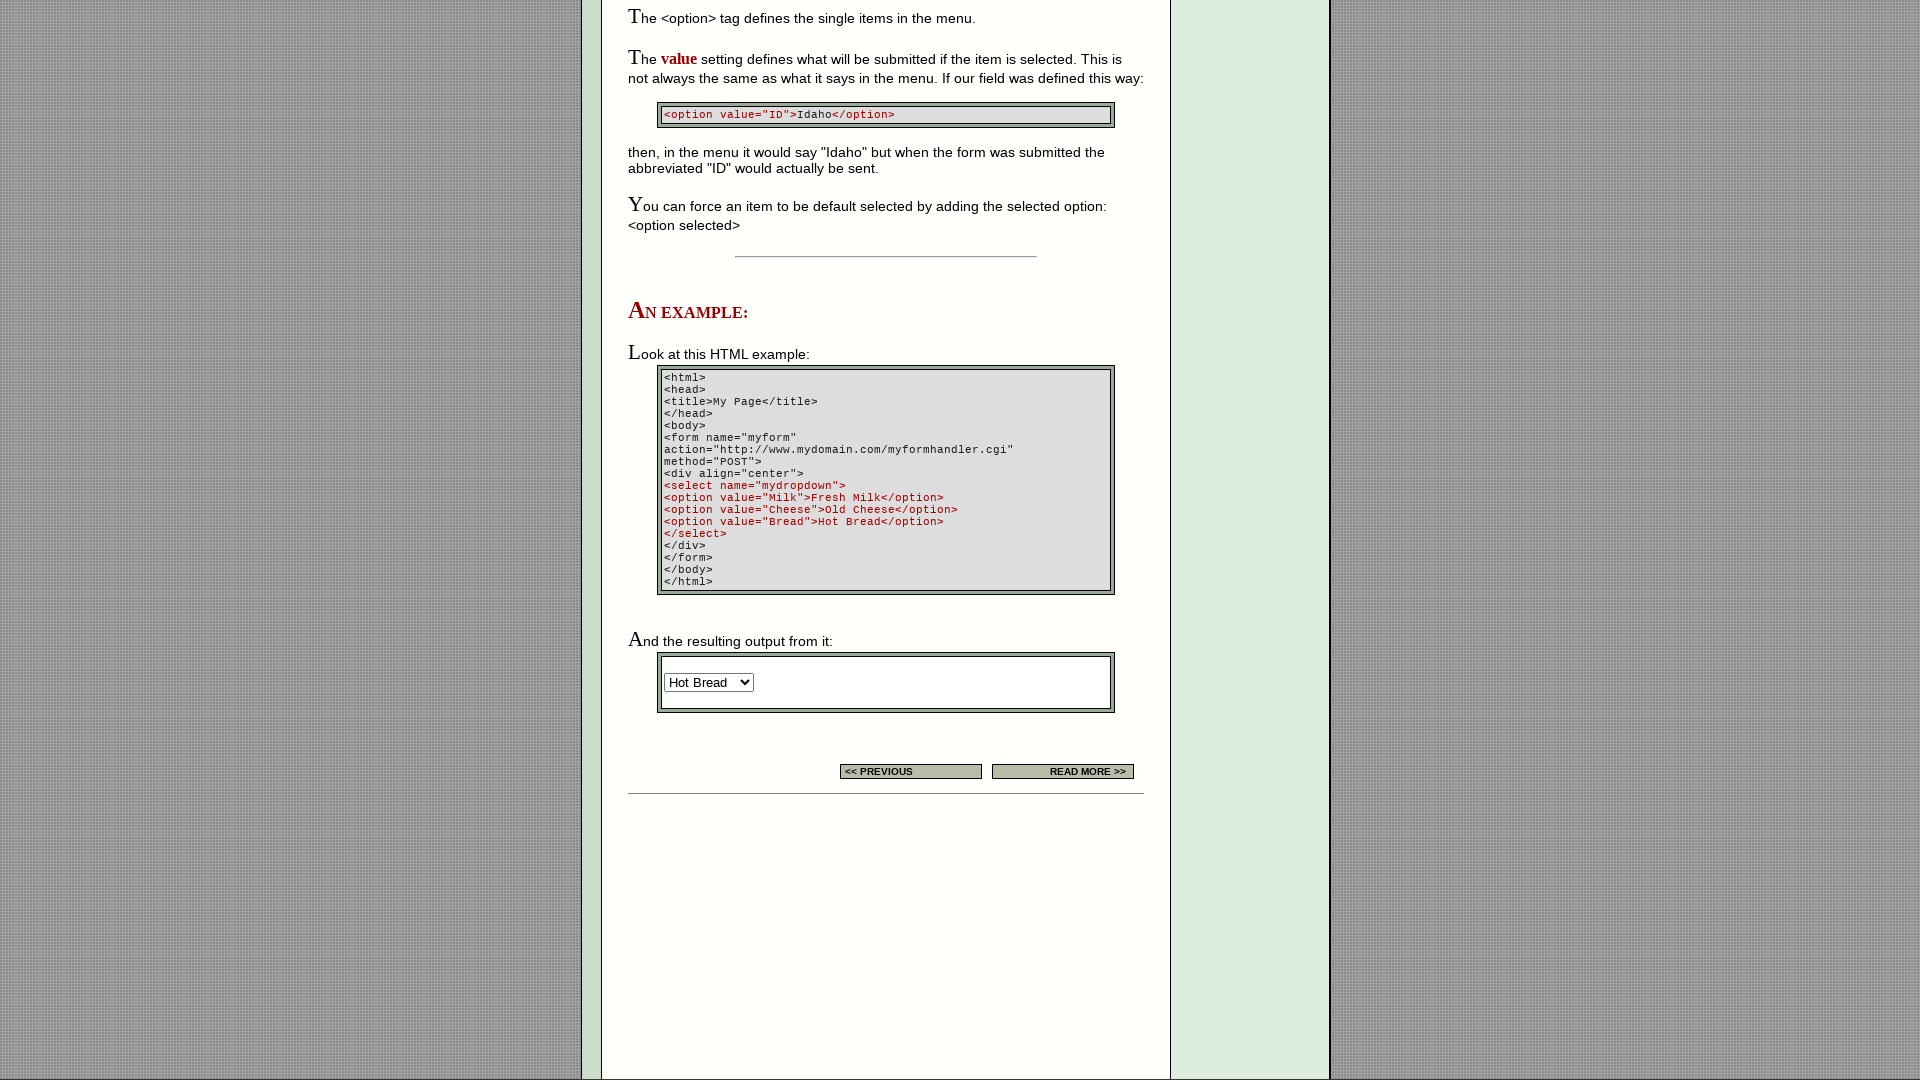